Tests a banking demo application by selecting a customer from dropdown, making a deposit, attempting withdrawals (including an invalid one), and viewing transaction history.

Starting URL: https://www.globalsqa.com/angularJs-protractor/BankingProject/#/login

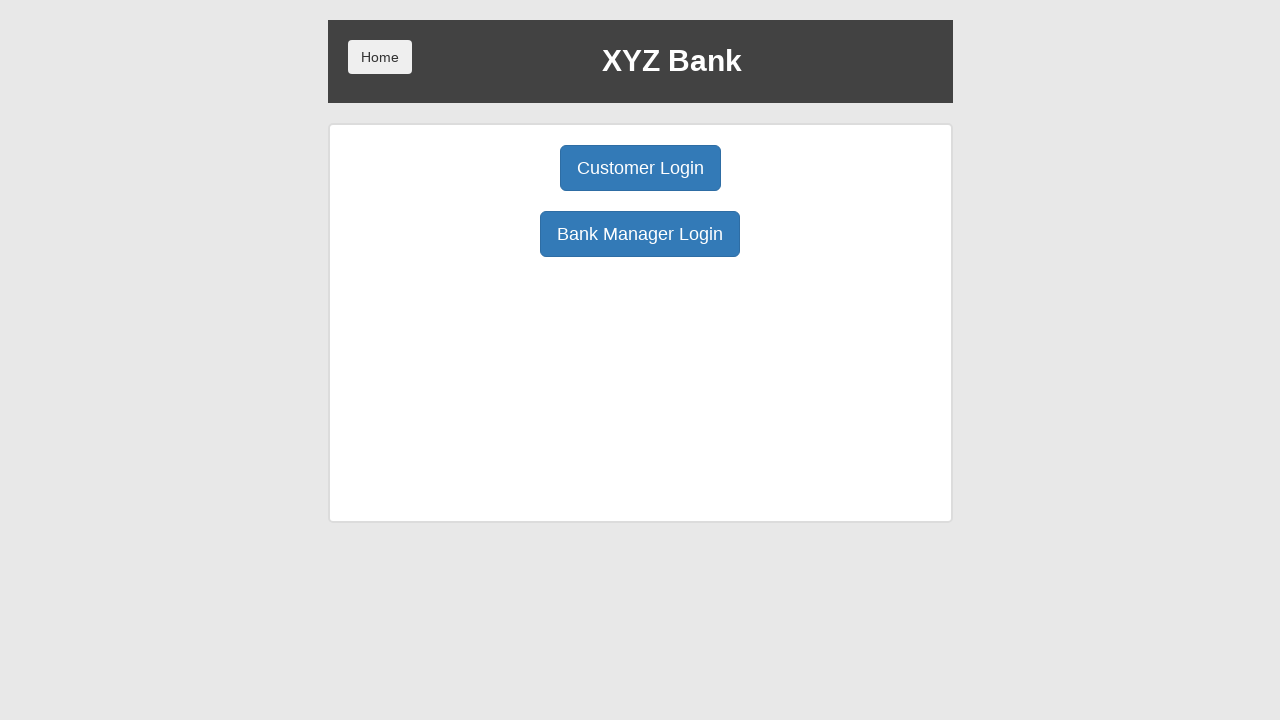

Clicked on Customer Login button at (640, 168) on [ng-click='customer()']
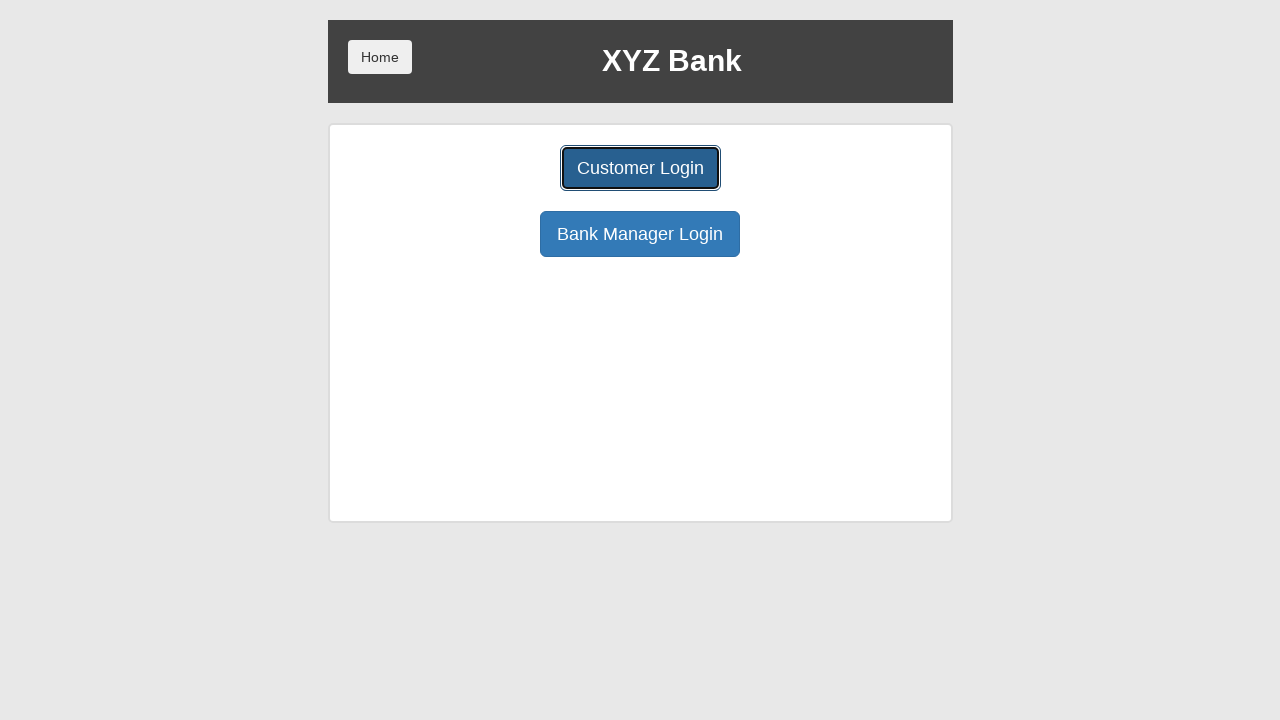

Selected Harry Potter from customer dropdown on [name='userSelect']
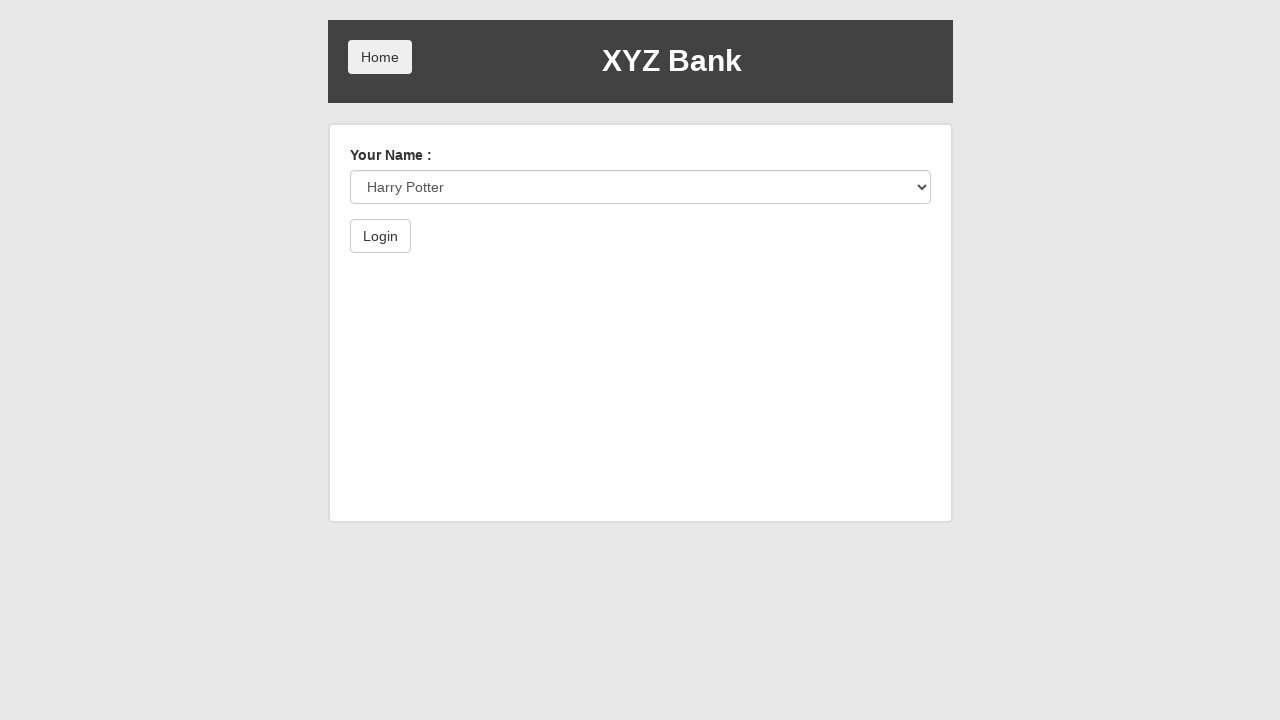

Clicked login submit button at (380, 236) on [type='submit']
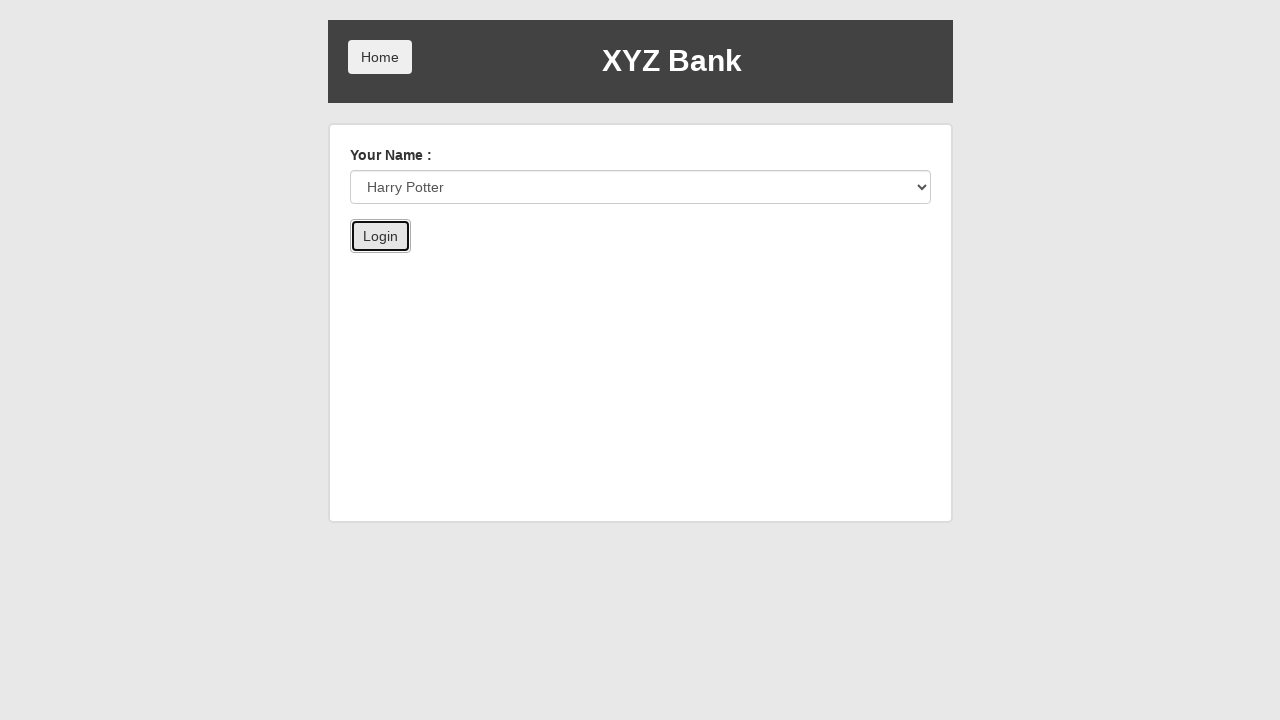

Login successful - welcome message displayed
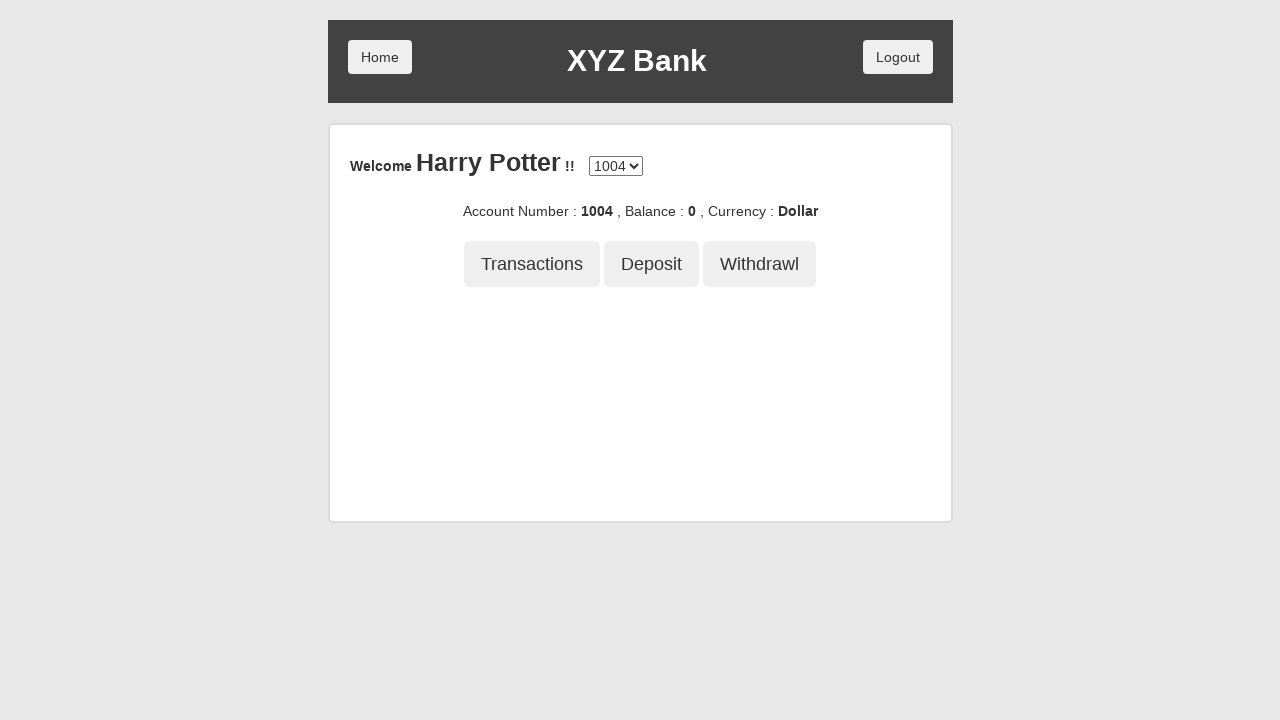

Clicked on Deposit button at (652, 264) on [ng-click='deposit()']
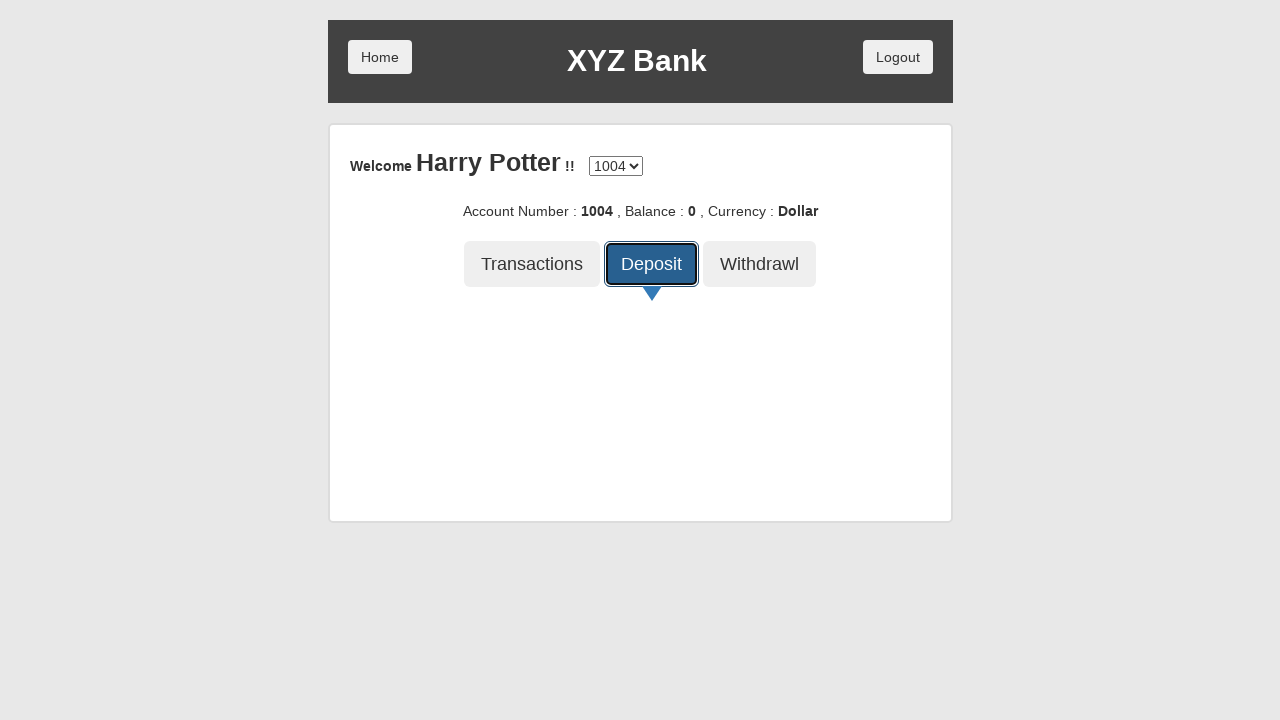

Entered deposit amount: 100 on [ng-model='amount']
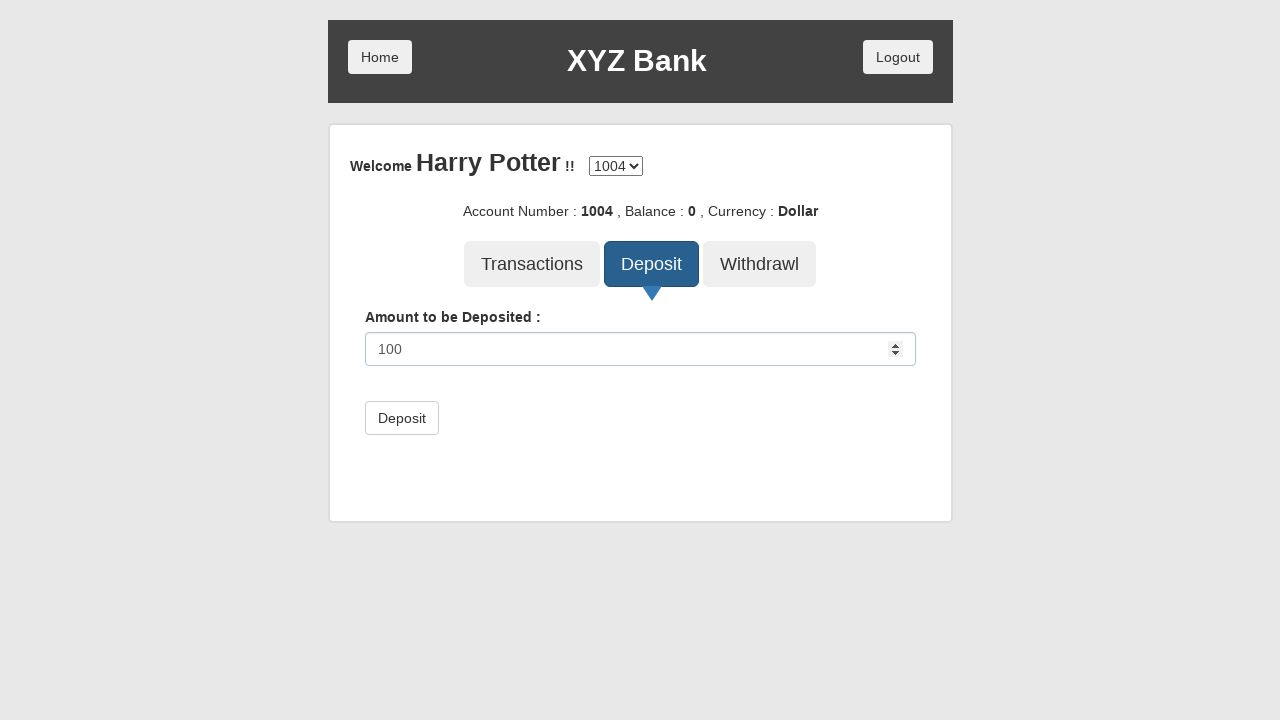

Submitted deposit request at (402, 418) on [type='submit']
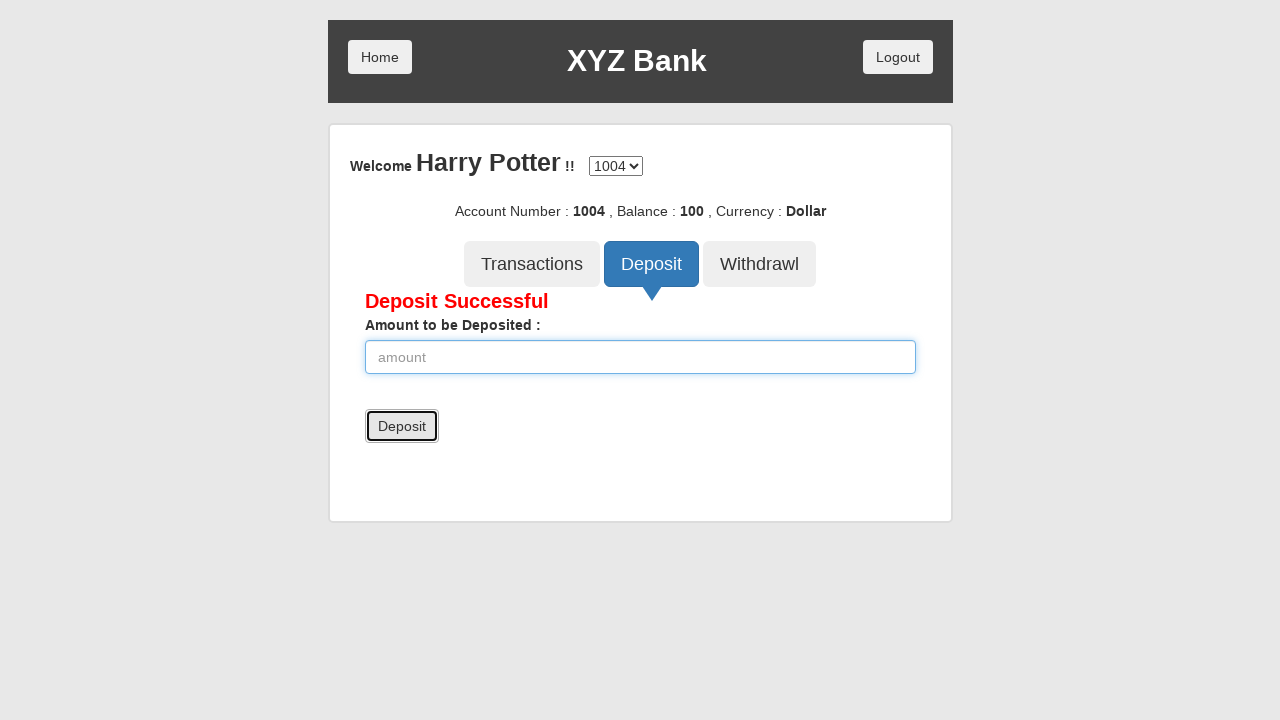

Deposit success message confirmed
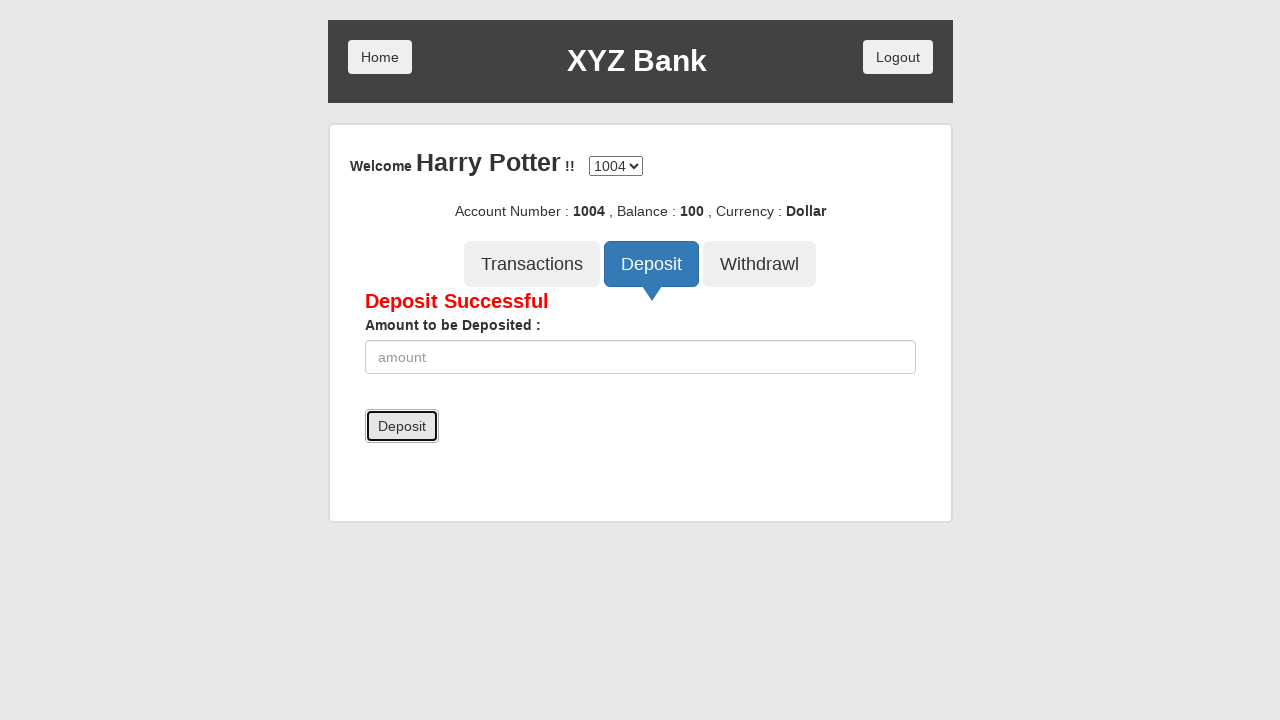

Clicked on Withdrawal button at (760, 264) on [ng-click='withdrawl()']
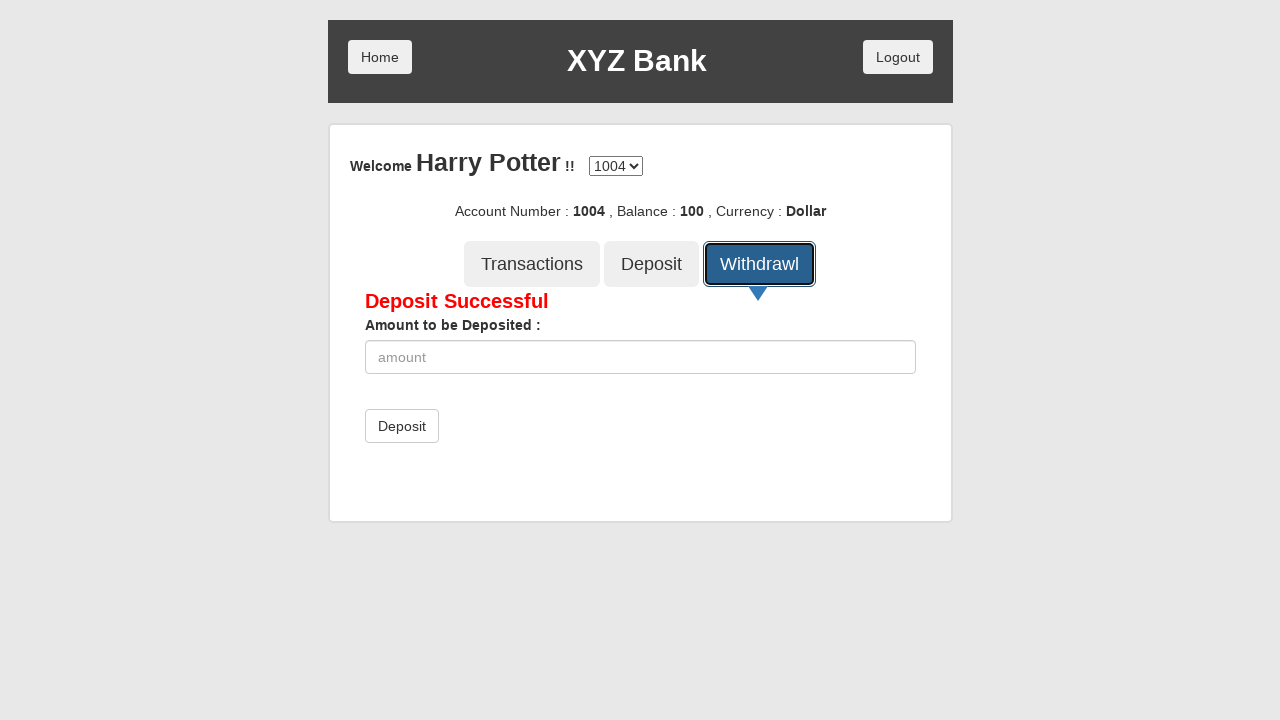

Waited 2 seconds for withdrawal form to load
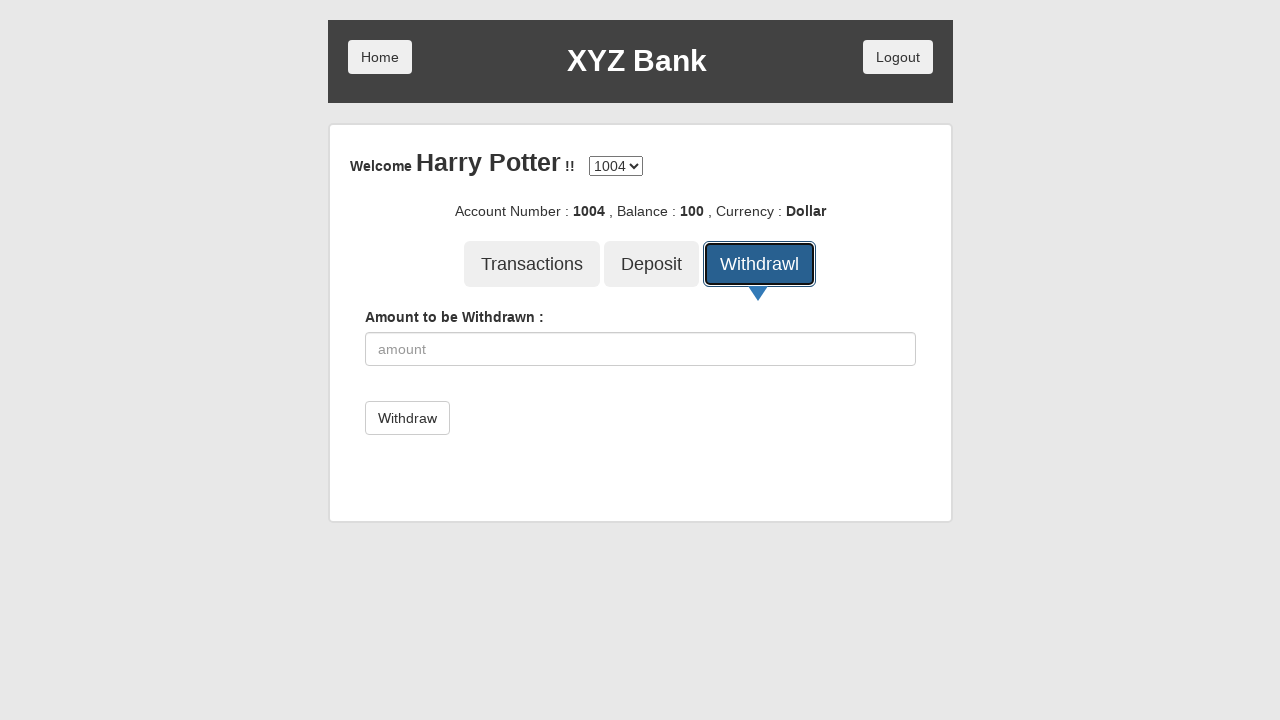

Entered invalid withdrawal amount: 5000 (exceeds balance) on [type='number']
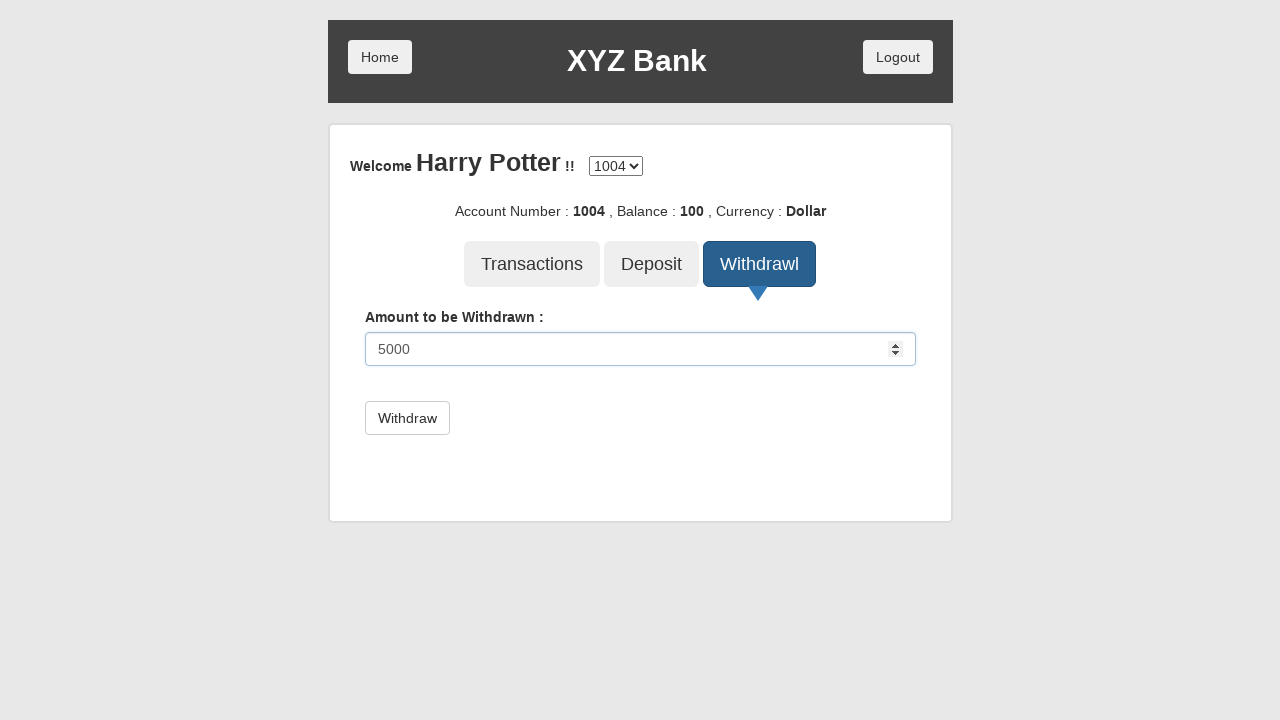

Submitted invalid withdrawal request at (407, 418) on [type='submit']
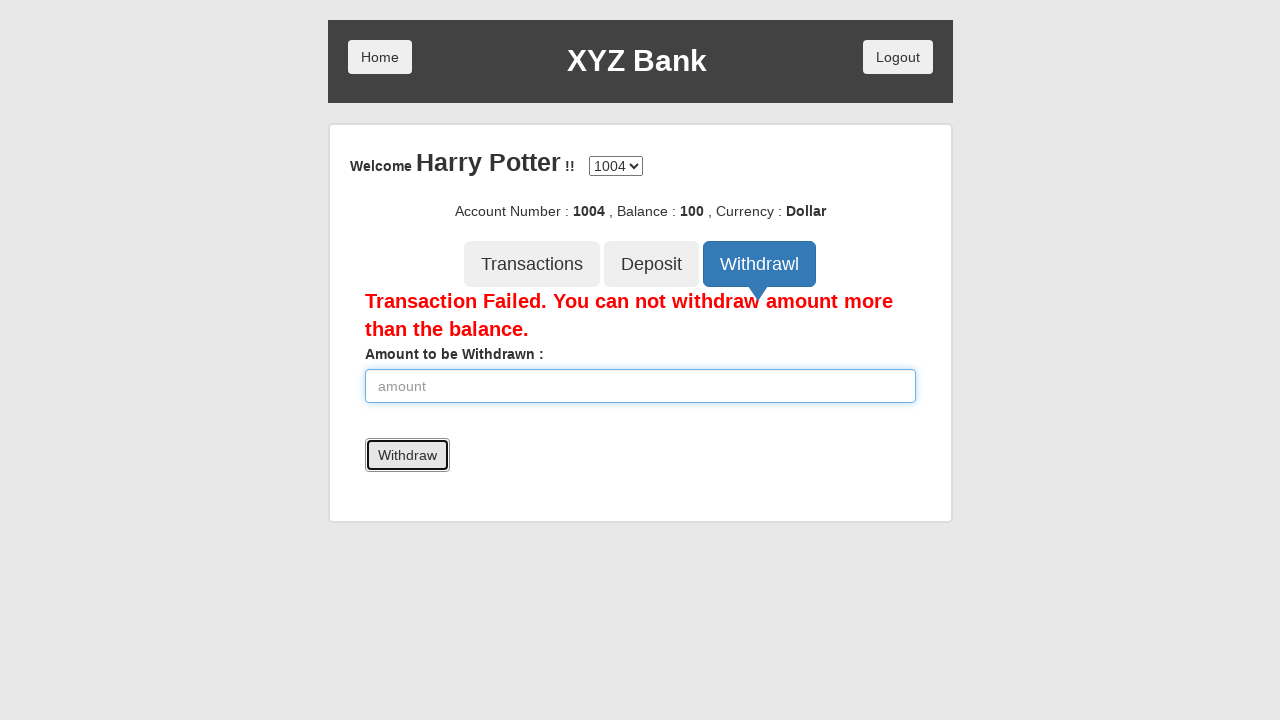

Error message displayed for insufficient funds
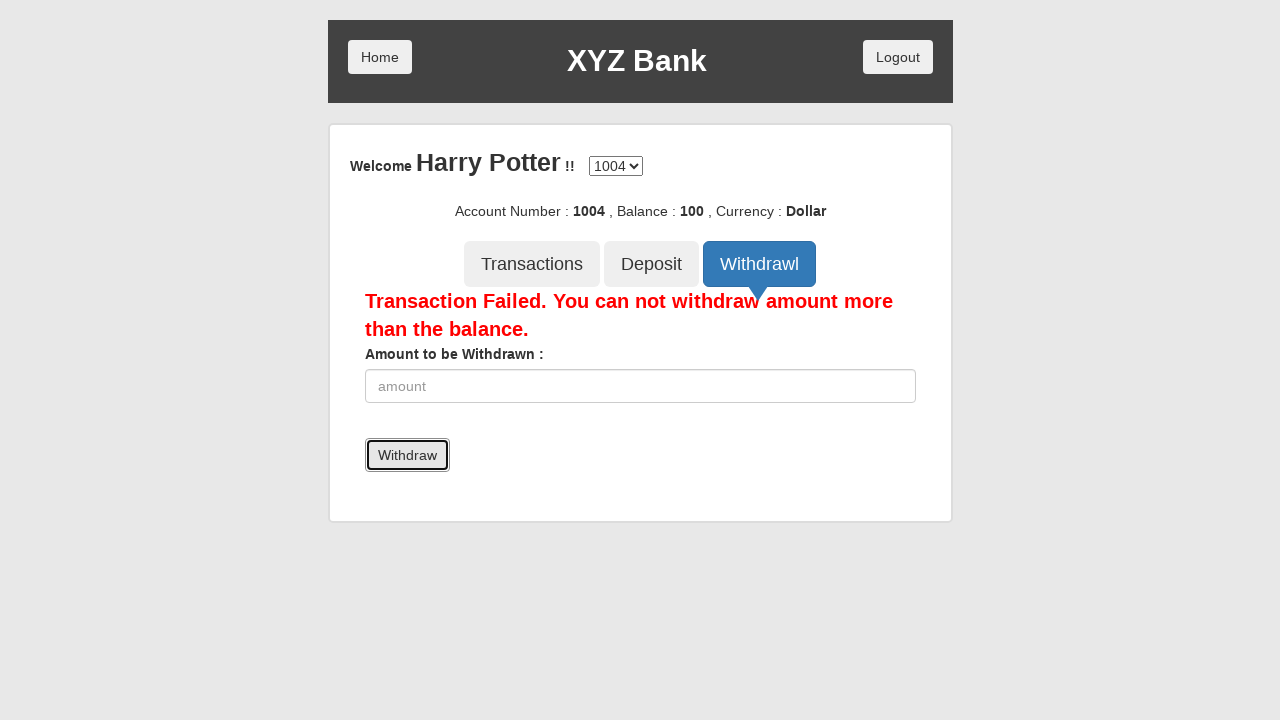

Entered valid withdrawal amount: 5 on [type='number']
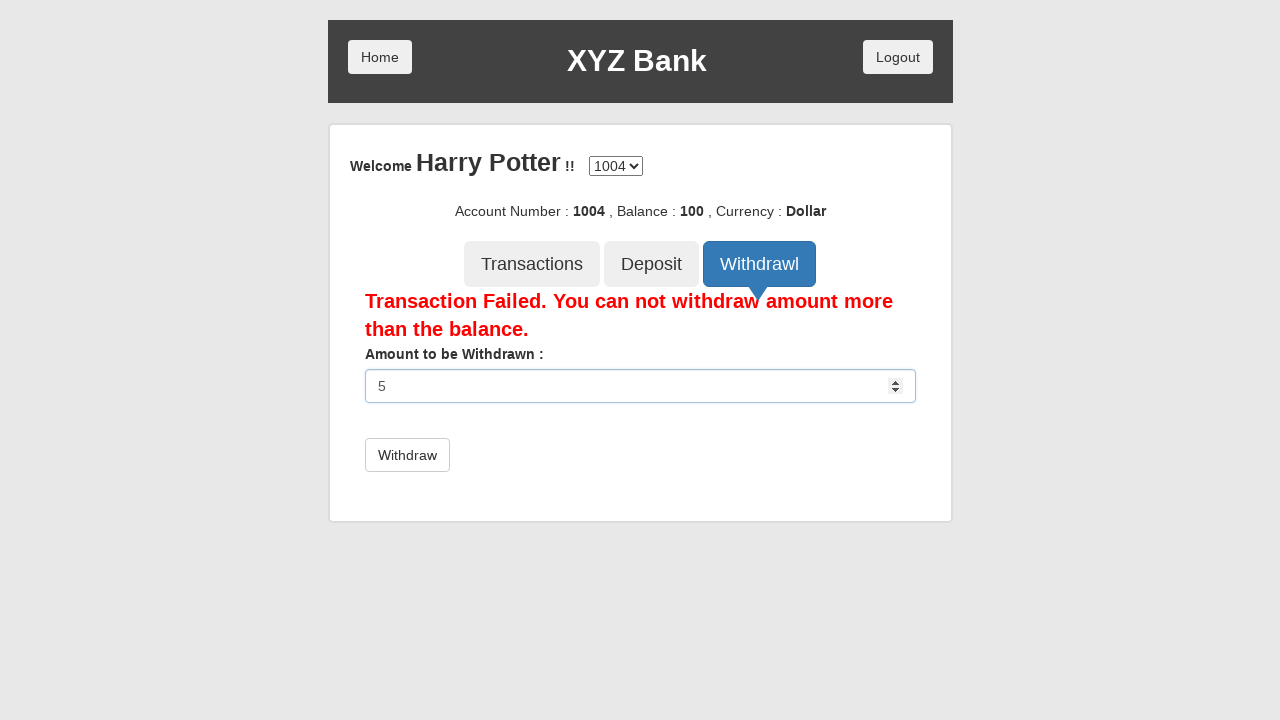

Submitted first valid withdrawal request at (407, 455) on [type='submit']
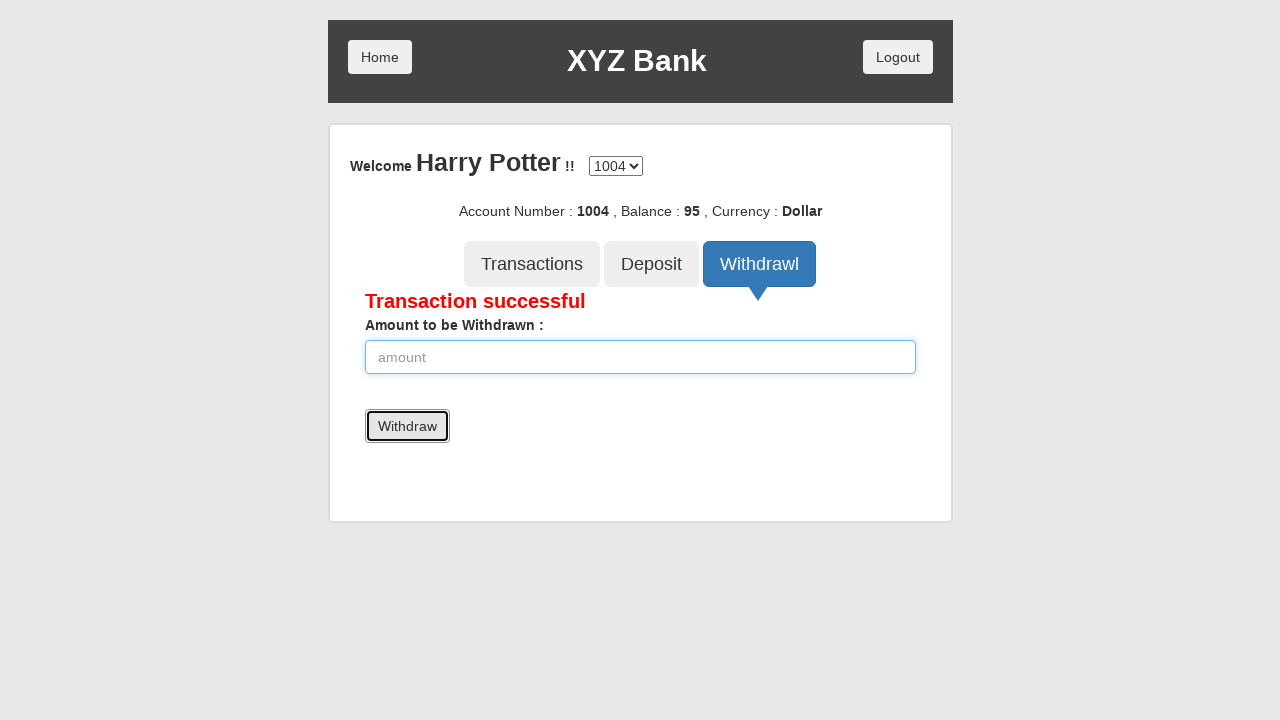

Entered second withdrawal amount: 5 on [type='number']
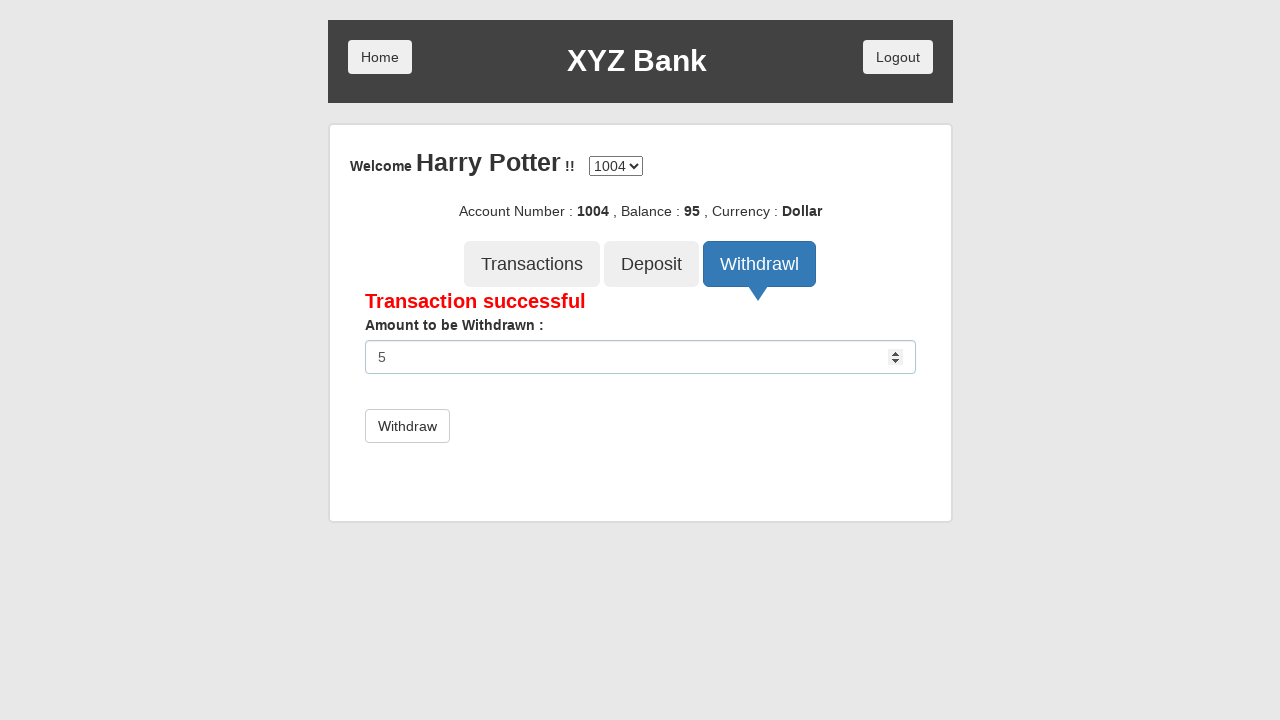

Submitted second valid withdrawal request at (407, 426) on [type='submit']
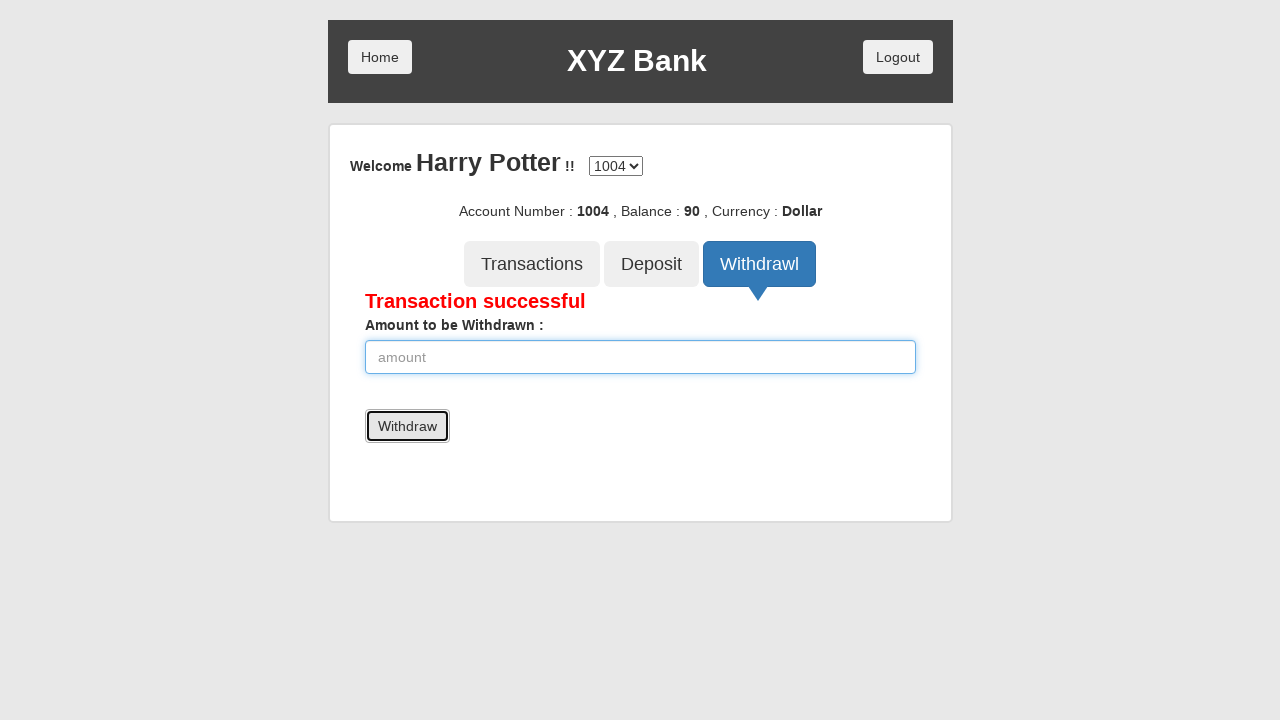

Clicked on Transactions button at (532, 264) on [ng-click='transactions()']
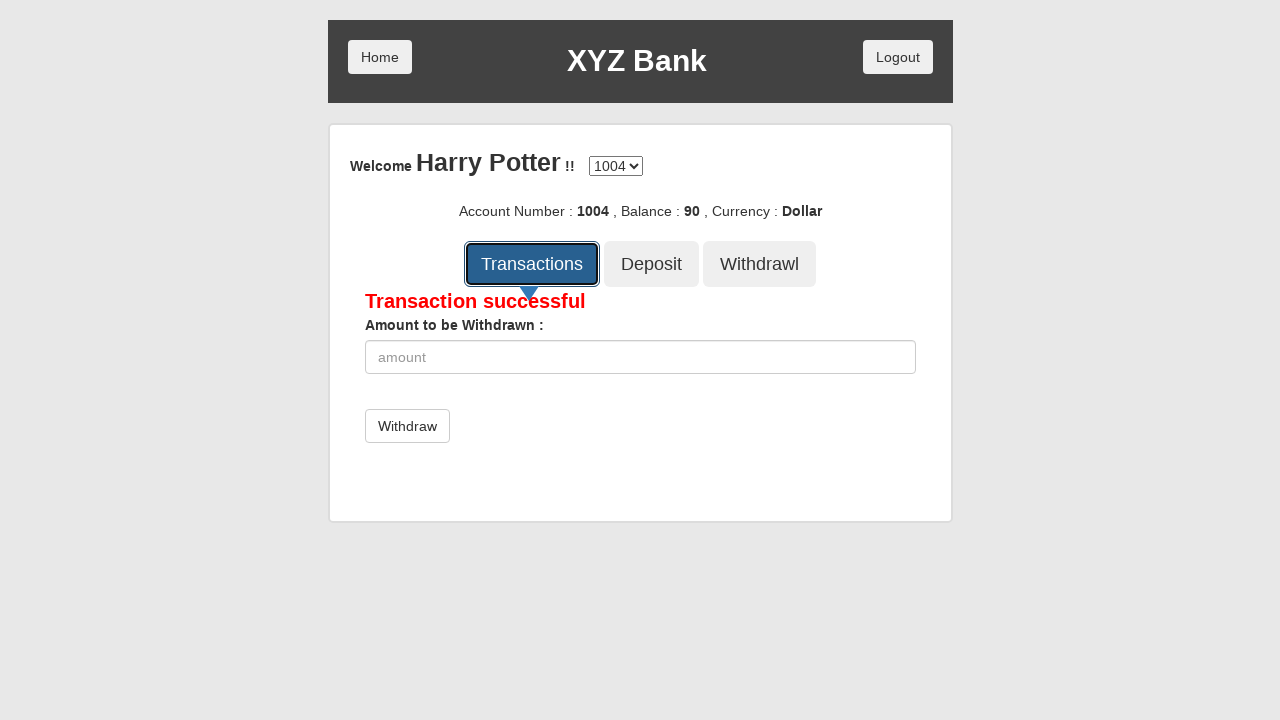

Page reloaded after transaction table timeout
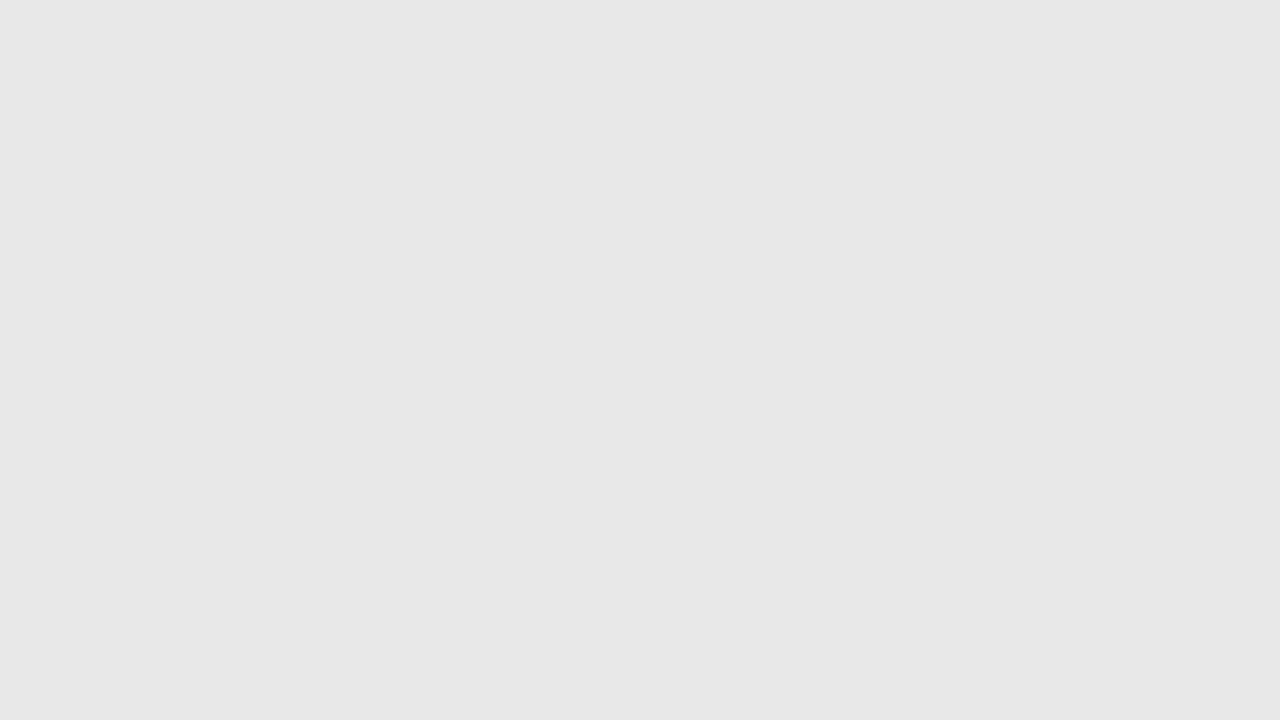

Transaction table loaded after page reload
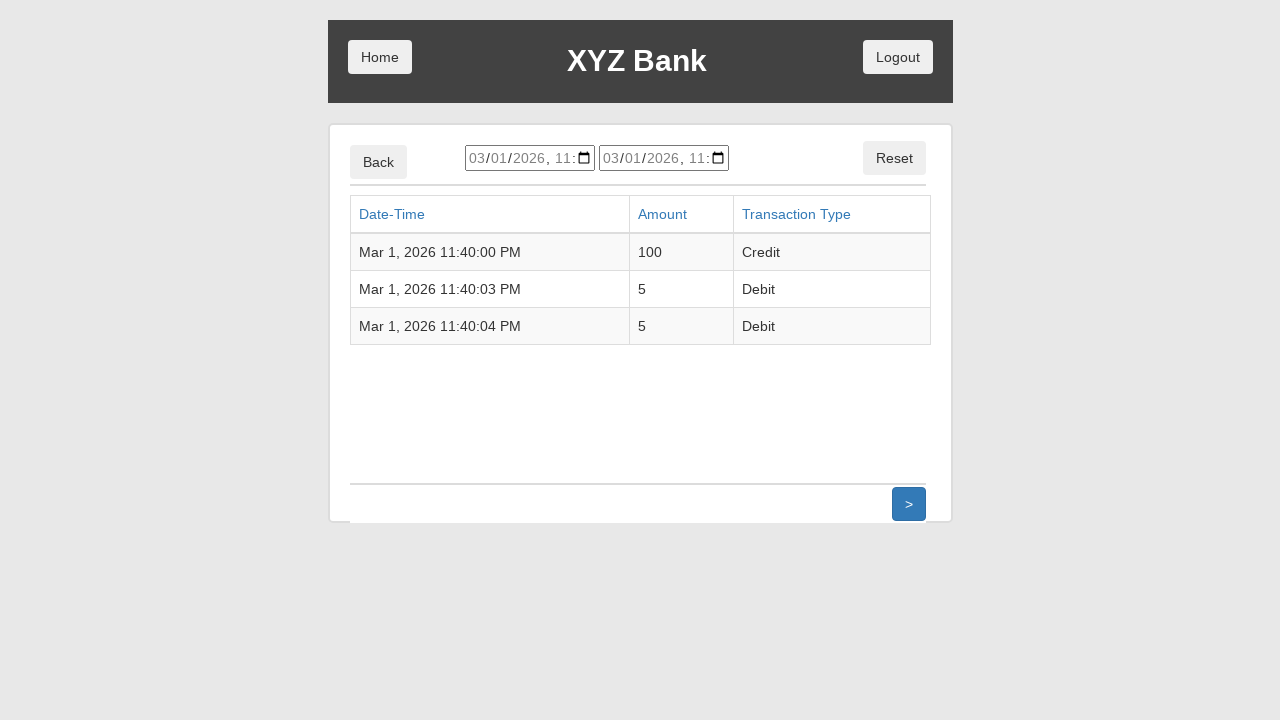

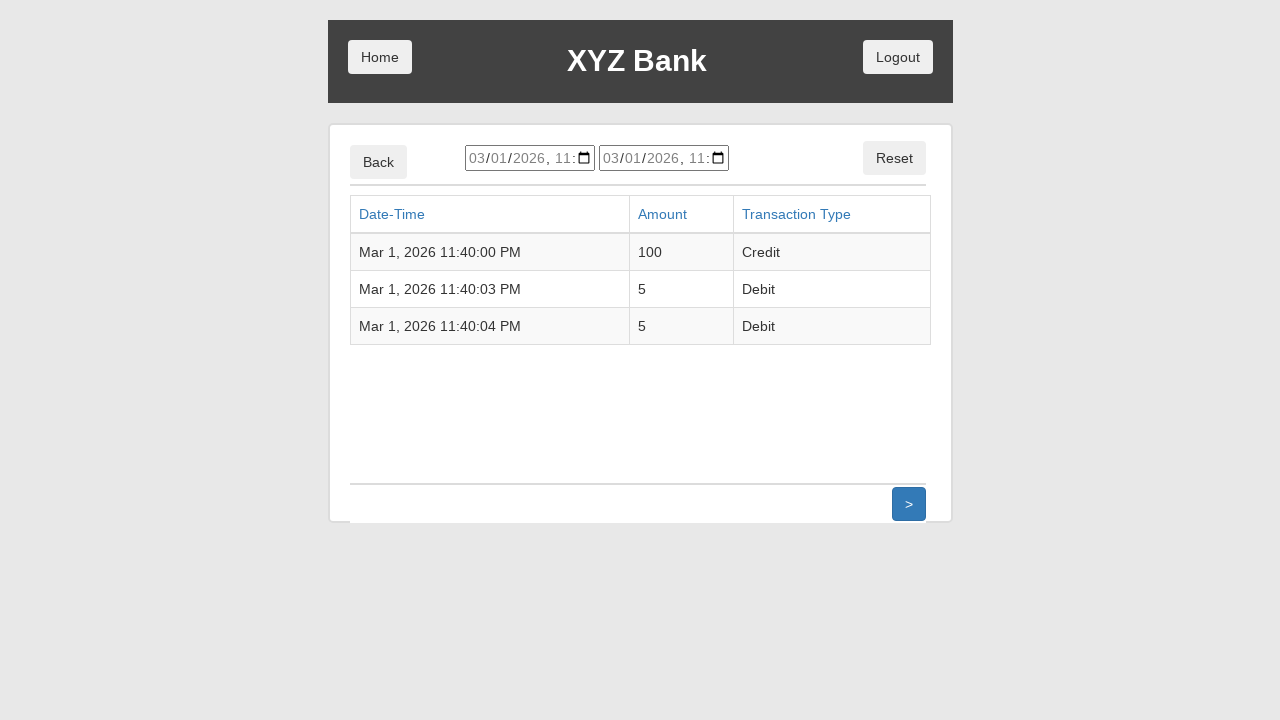